Tests that clicking the wishlist button redirects unauthenticated users to the login page by verifying the URL change after clicking the heart icon.

Starting URL: https://awesomeqa.com/ui/

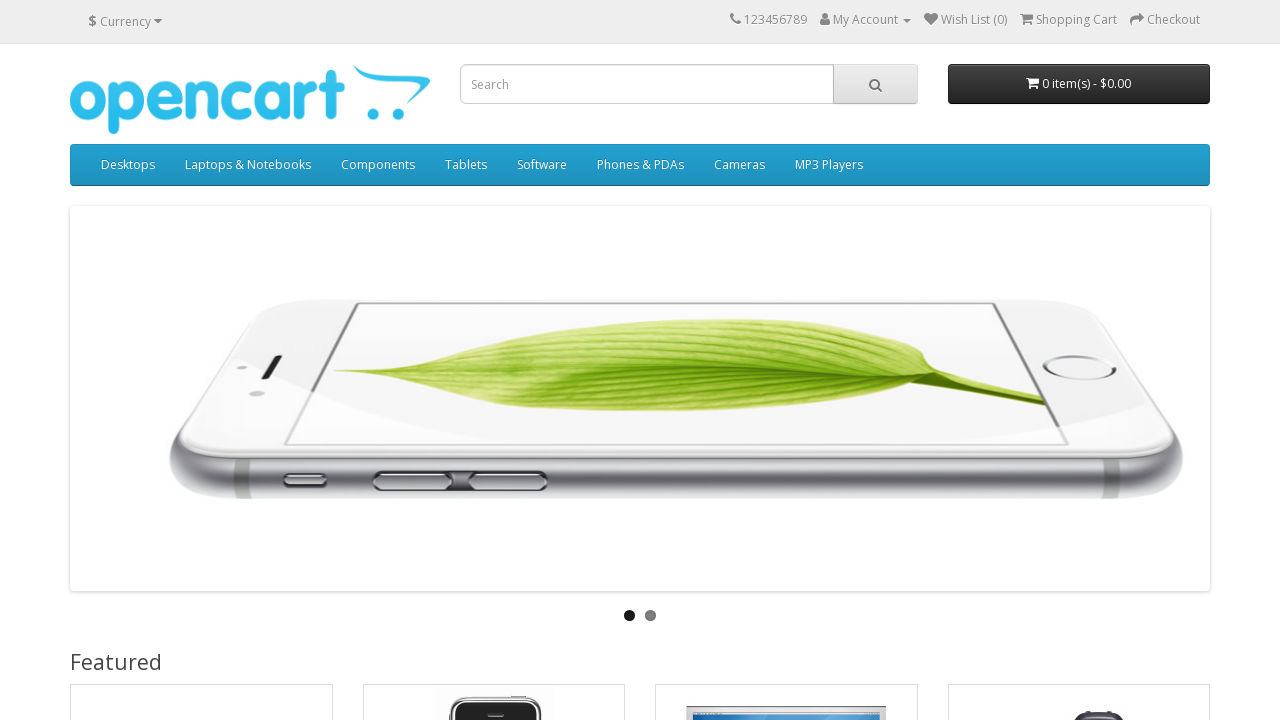

Navigated to the starting URL https://awesomeqa.com/ui/
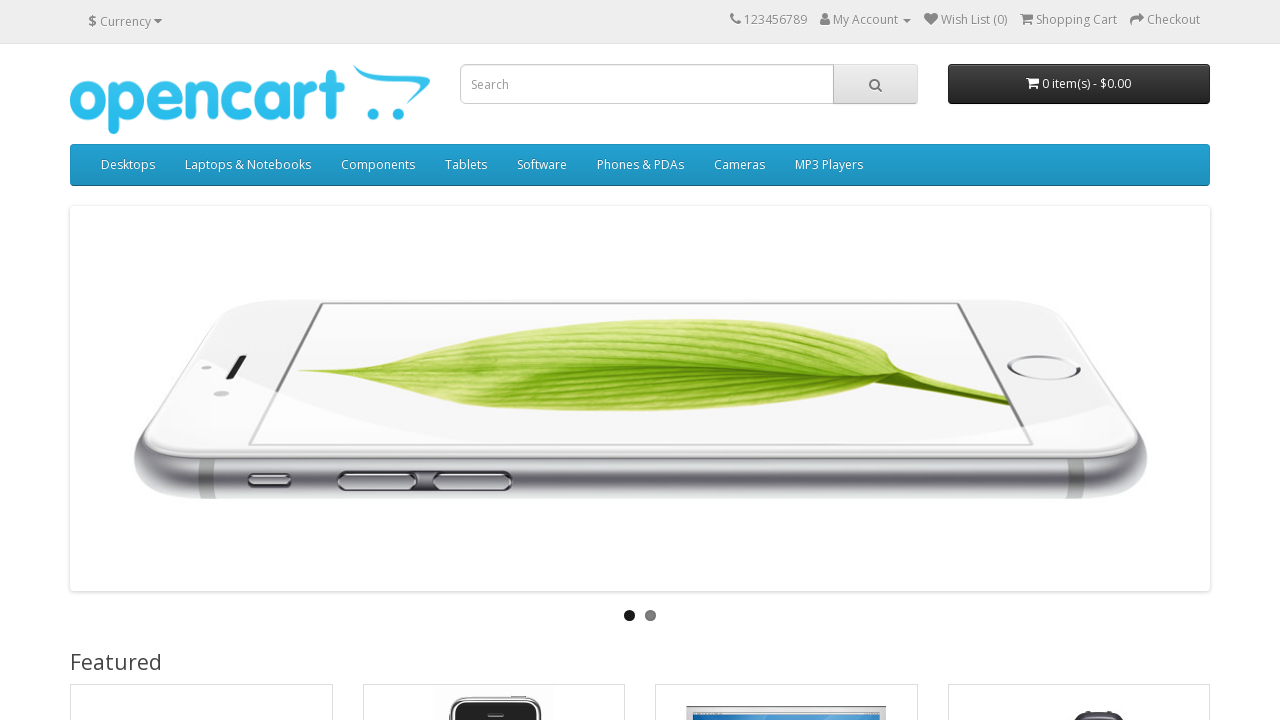

Clicked the wishlist heart icon at (931, 19) on i.fa.fa-heart
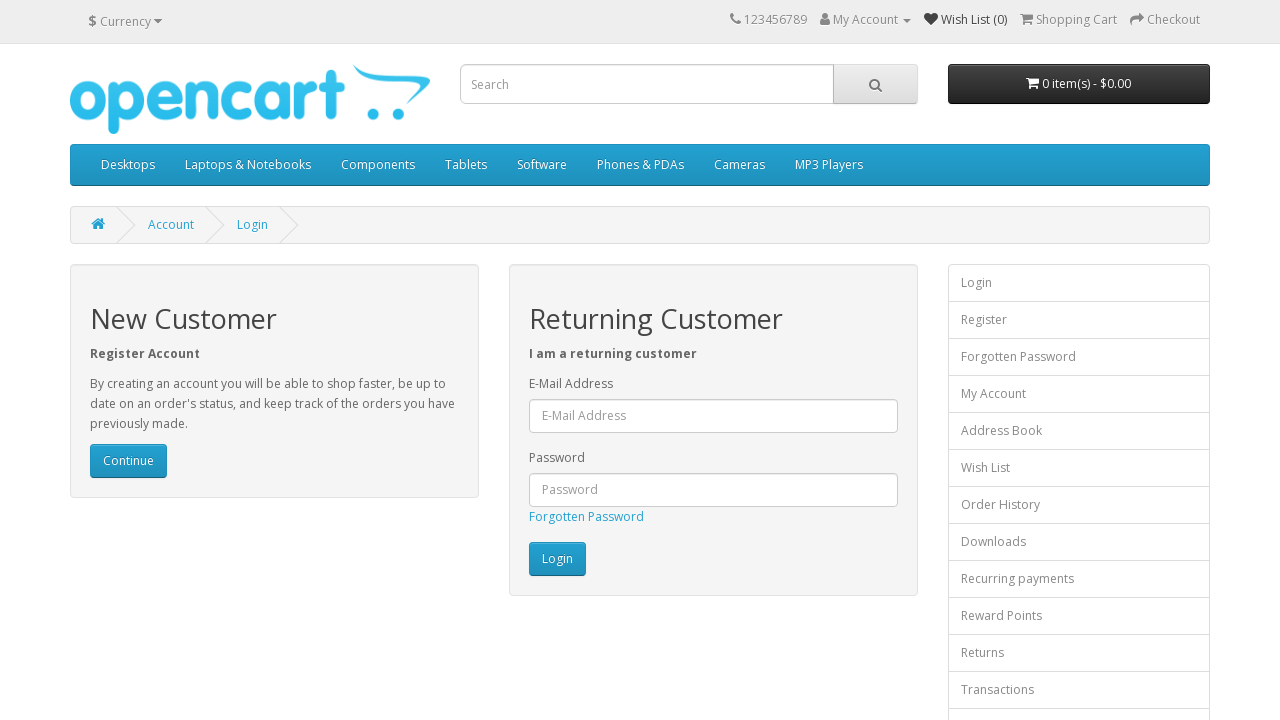

Verified redirect to login page at https://awesomeqa.com/ui/index.php?route=account/login
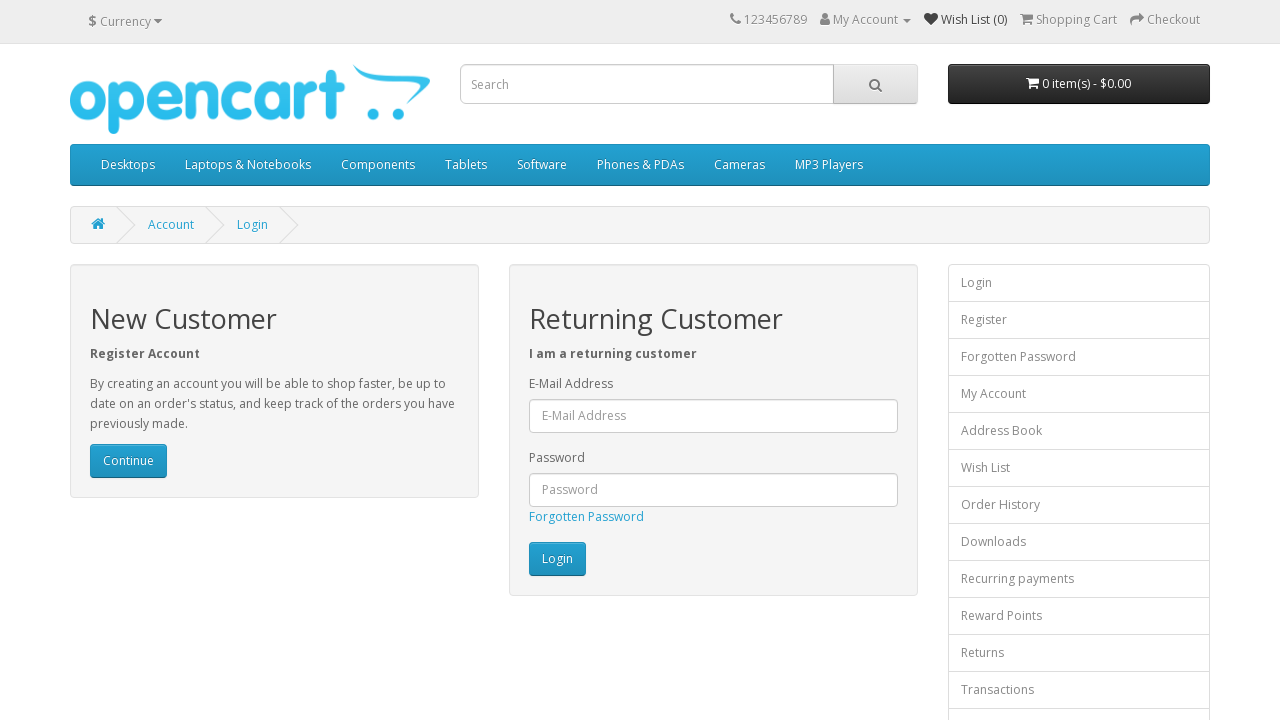

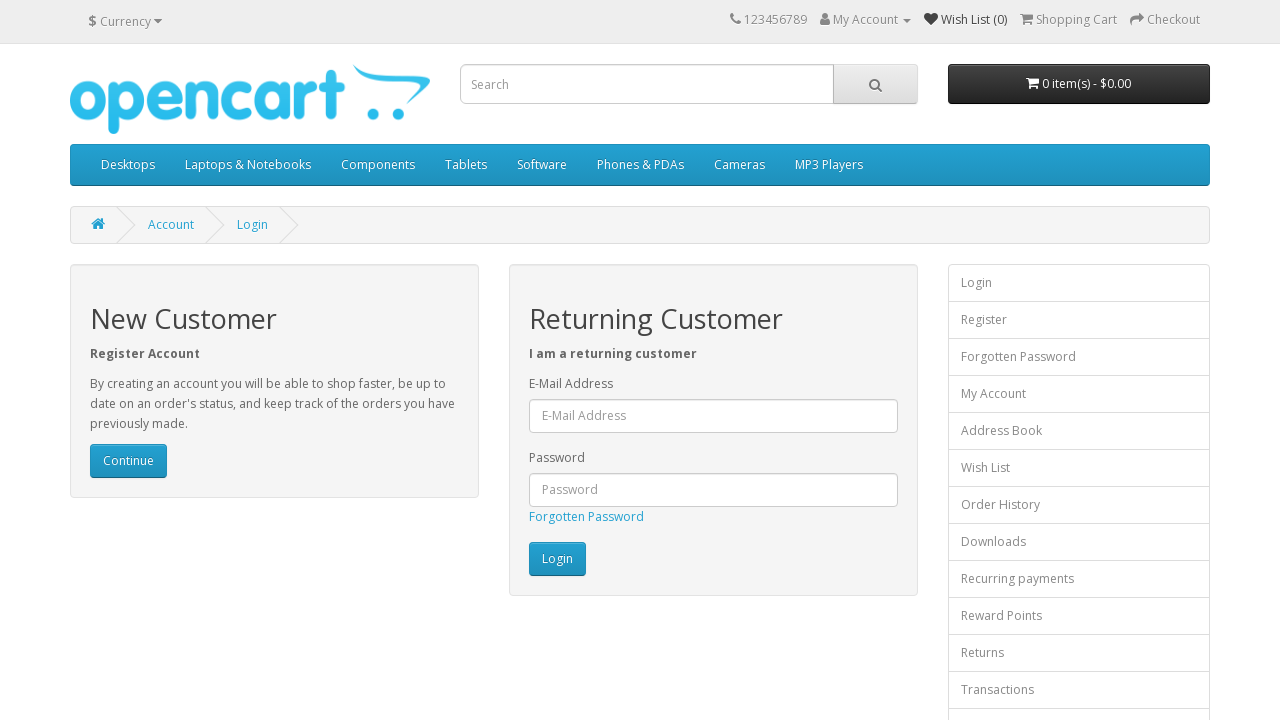